Fills out a practice form with personal information including name, email, gender, phone number, and hobbies

Starting URL: https://demoqa.com/automation-practice-form

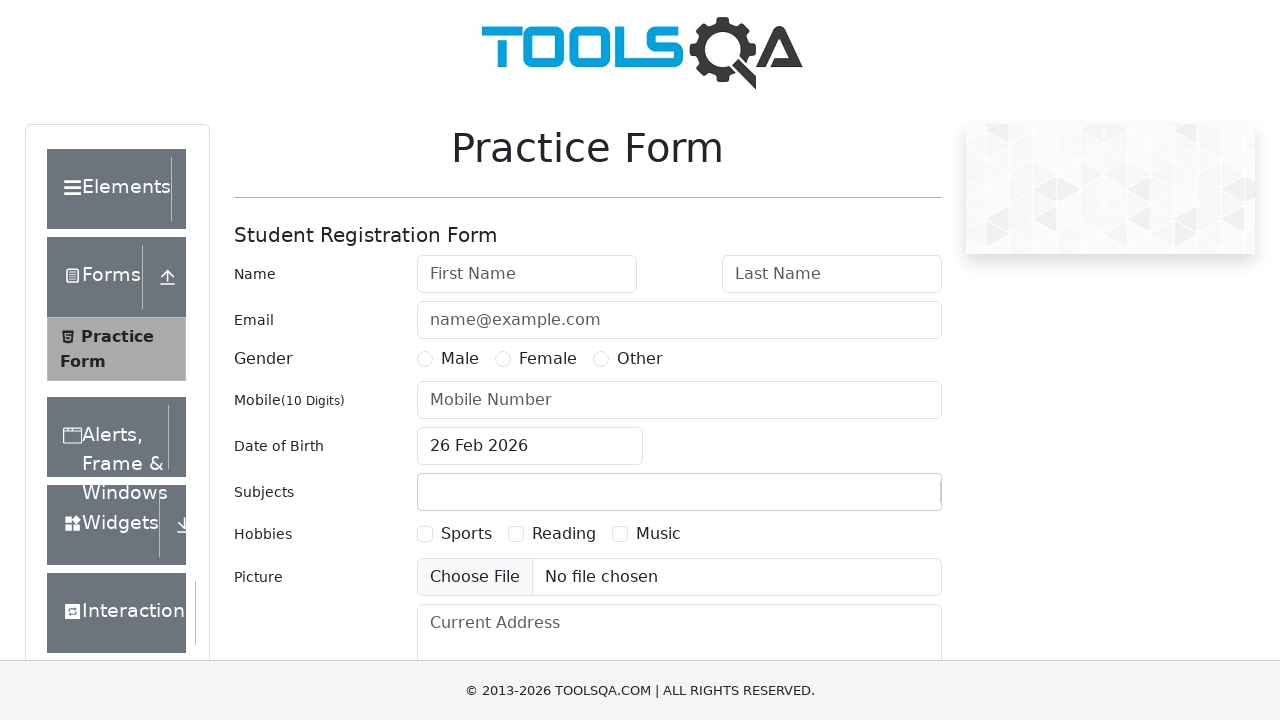

Filled first name field with 'Pratik' on #firstName
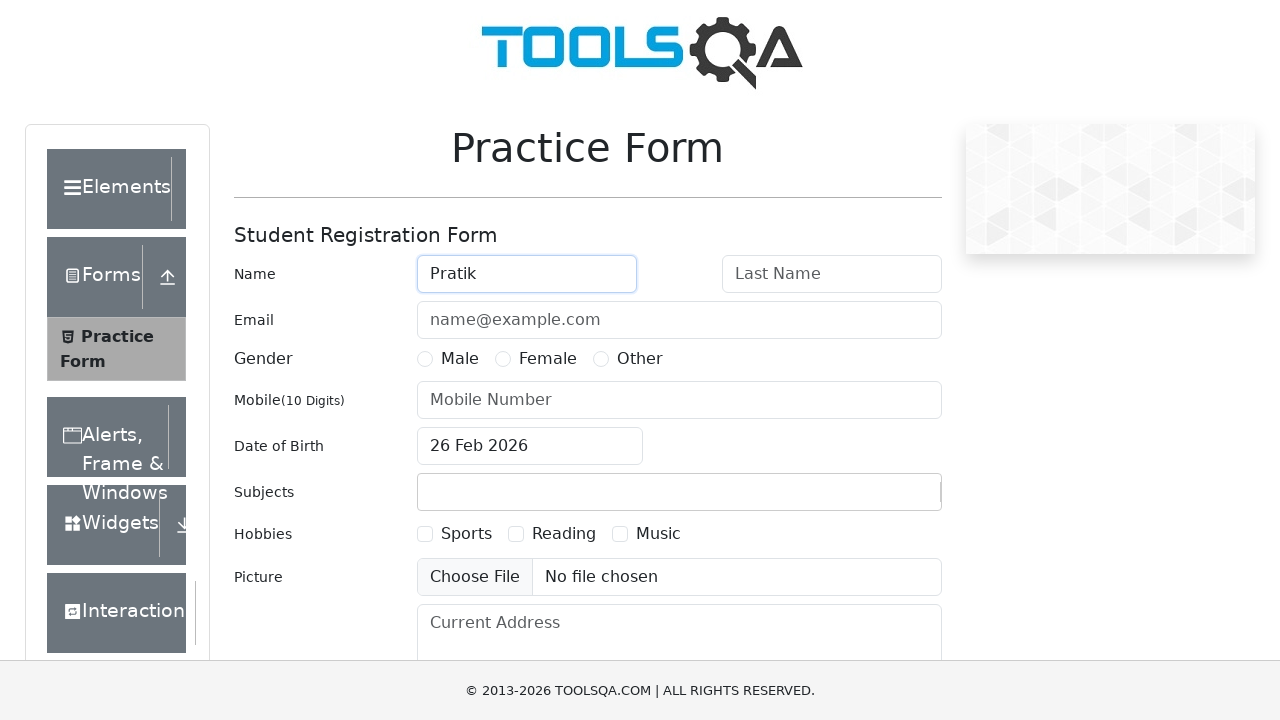

Filled last name field with 'Shingote' on #lastName
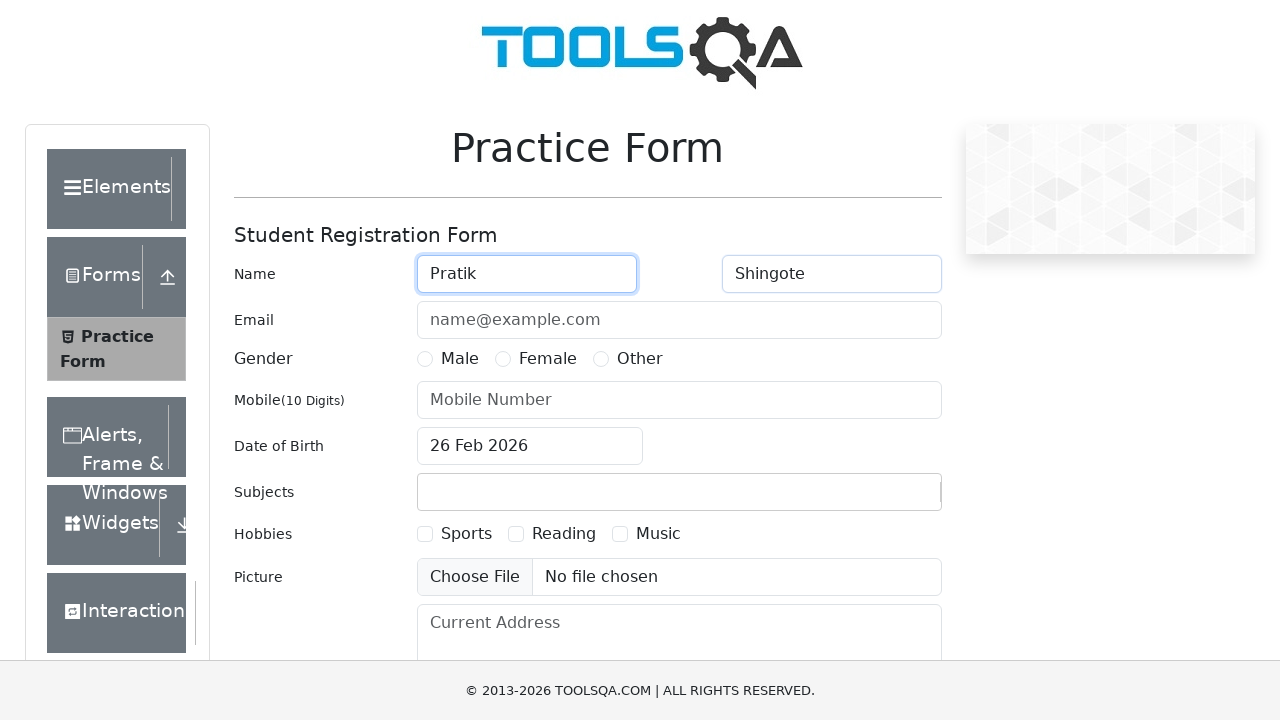

Filled email field with 'pratik.shingote@gmail.com' on #userEmail
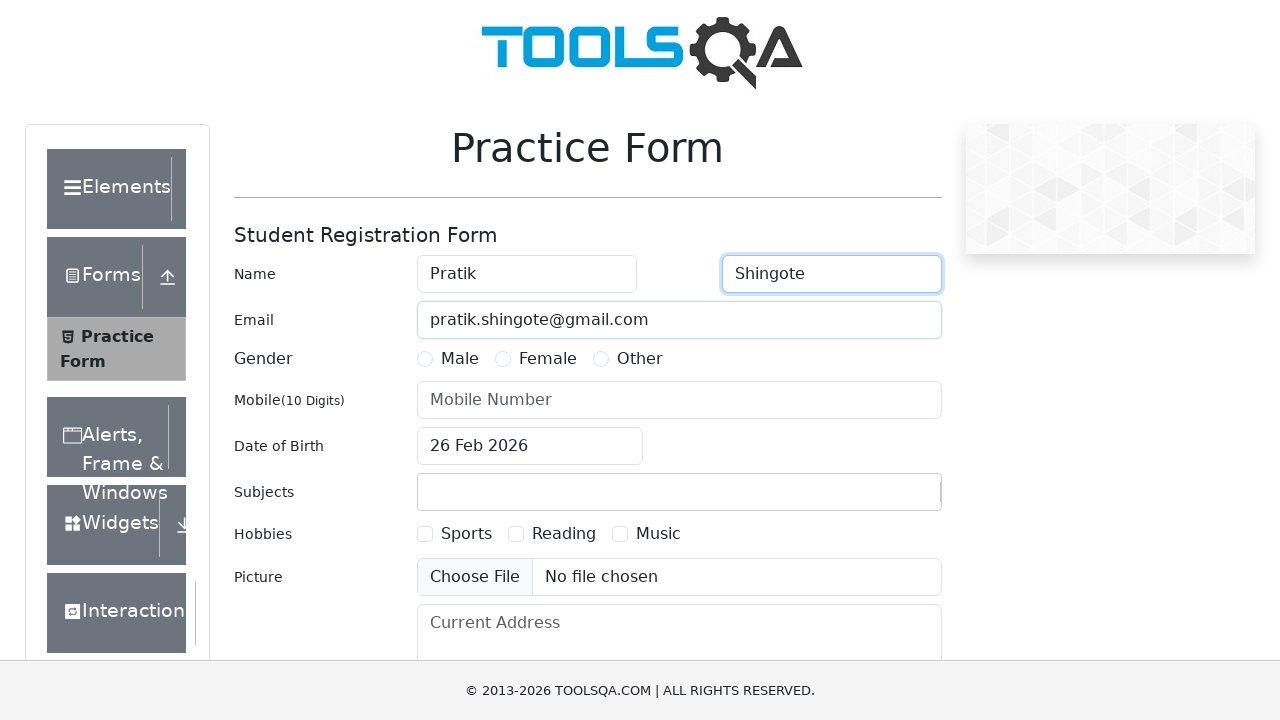

Selected 'Male' gender option at (460, 359) on label:has-text('Male')
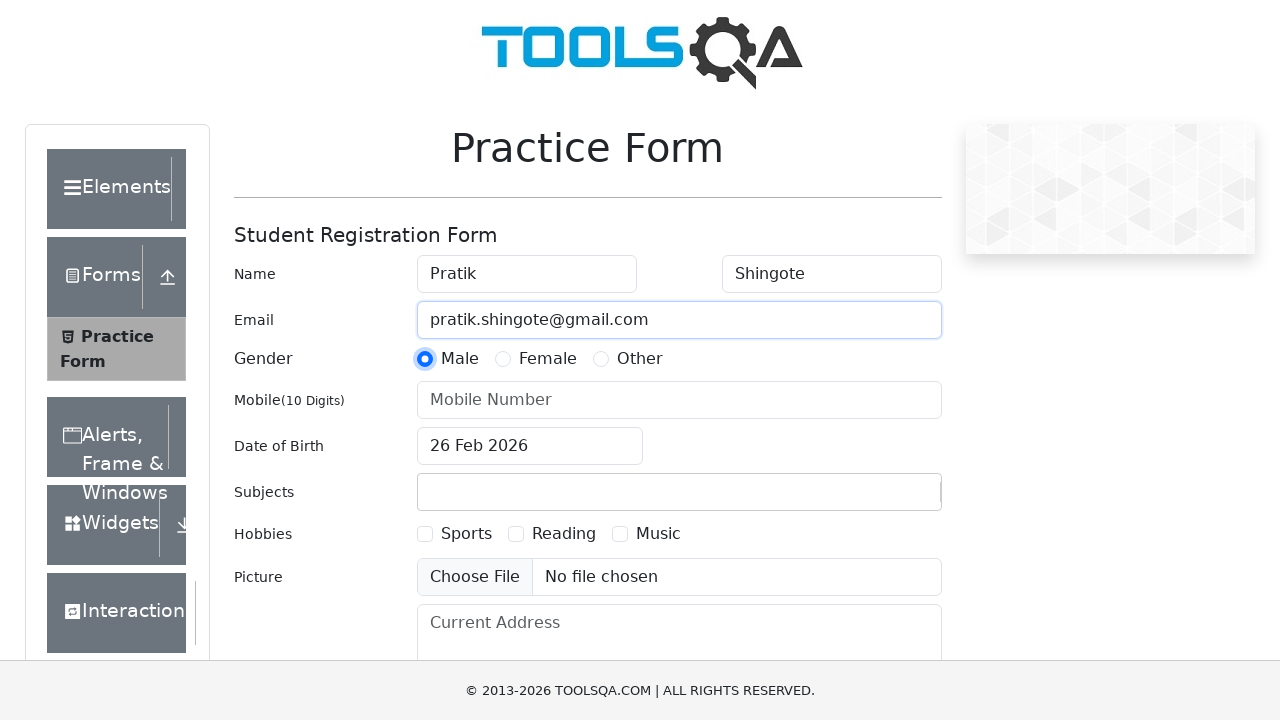

Filled phone number field with '9922204181' on #userNumber
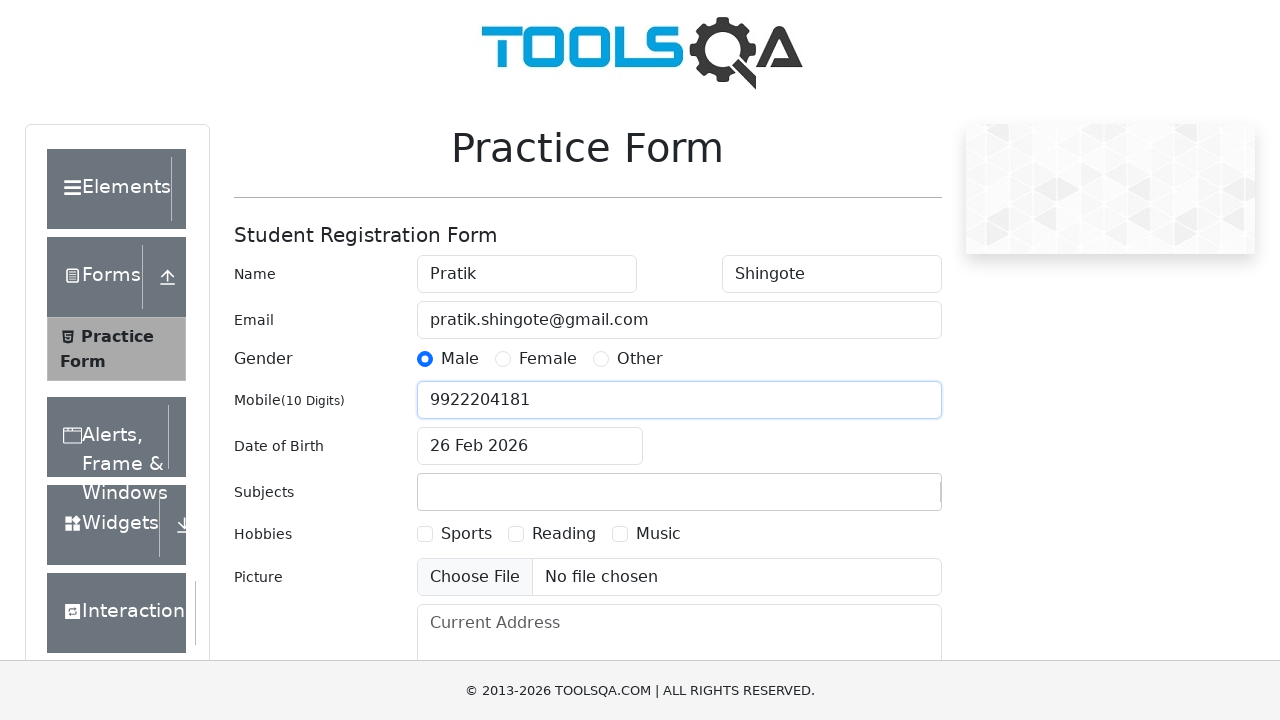

Selected 'Sports' hobby checkbox at (466, 534) on label:has-text('Sports')
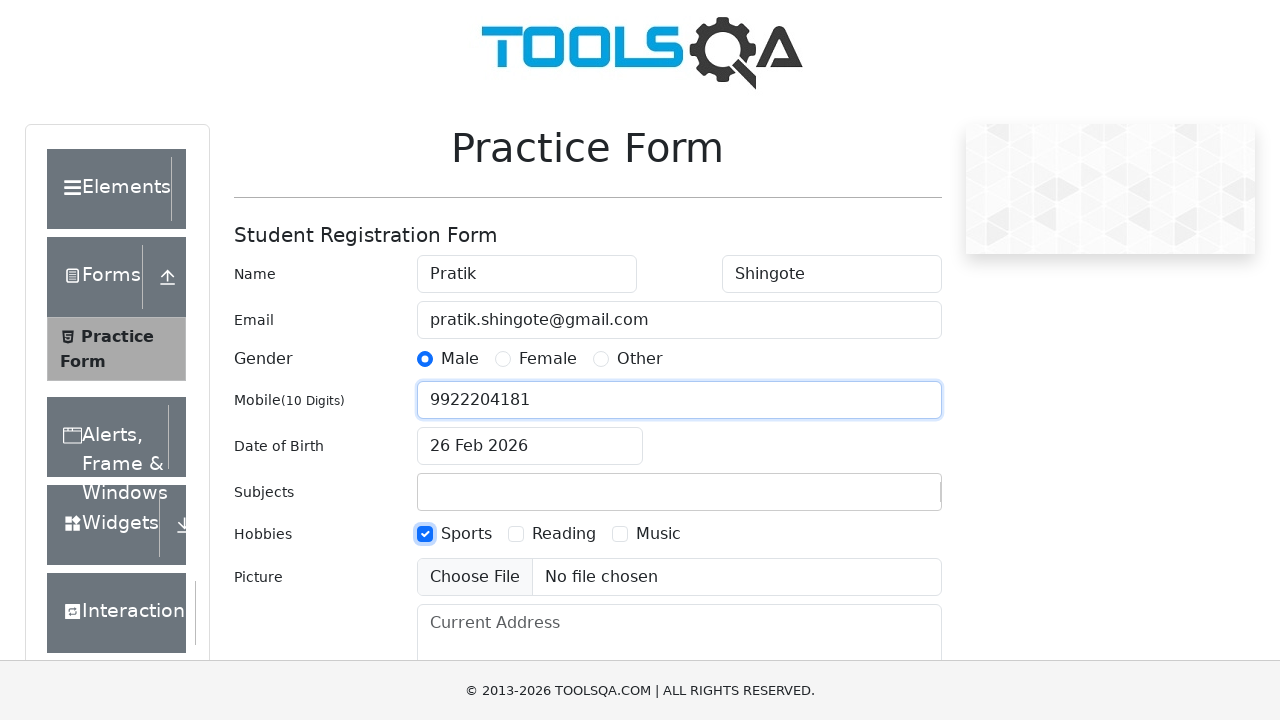

Selected 'Music' hobby checkbox at (658, 534) on label:has-text('Music')
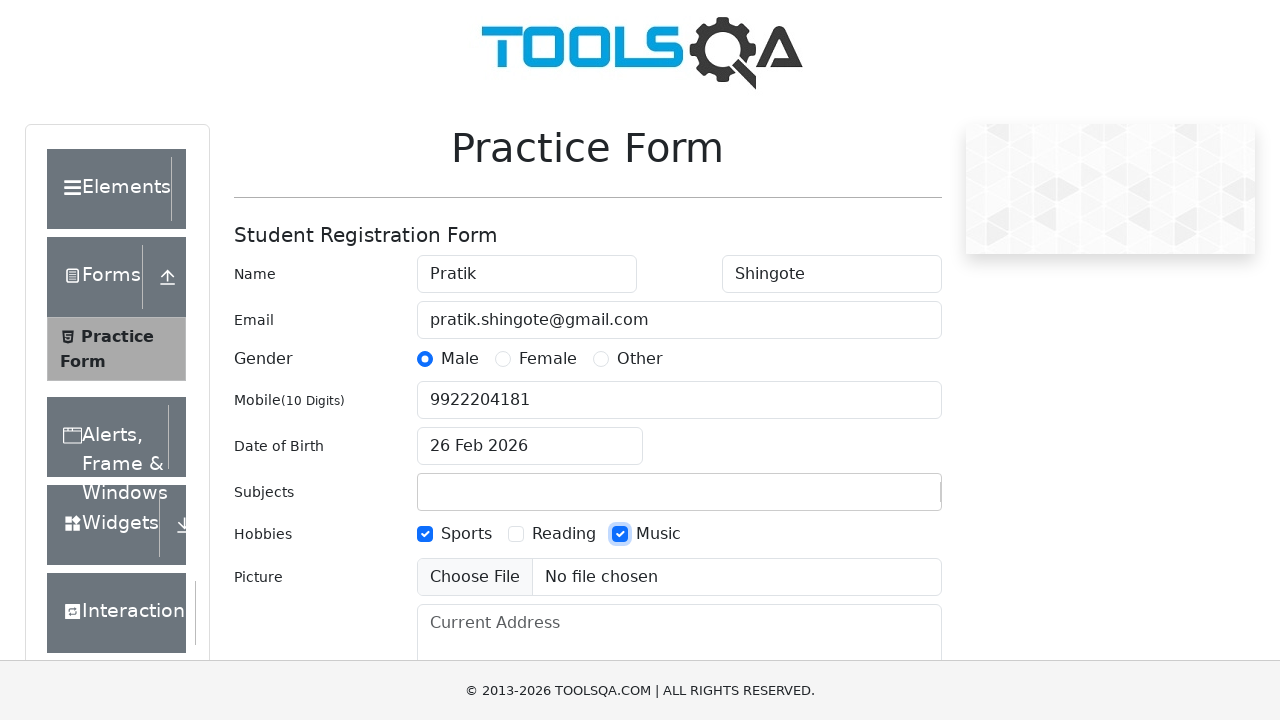

Clicked on state dropdown to open selection options at (640, 360) on div:has-text('Select State')
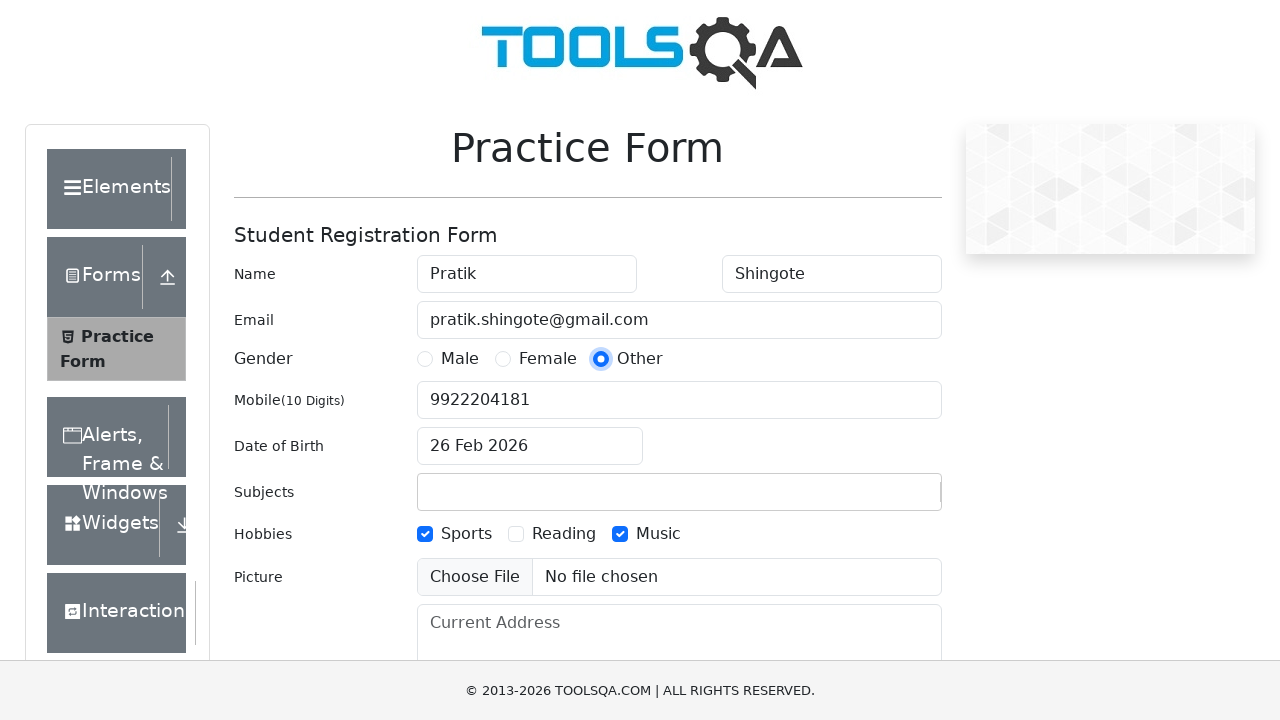

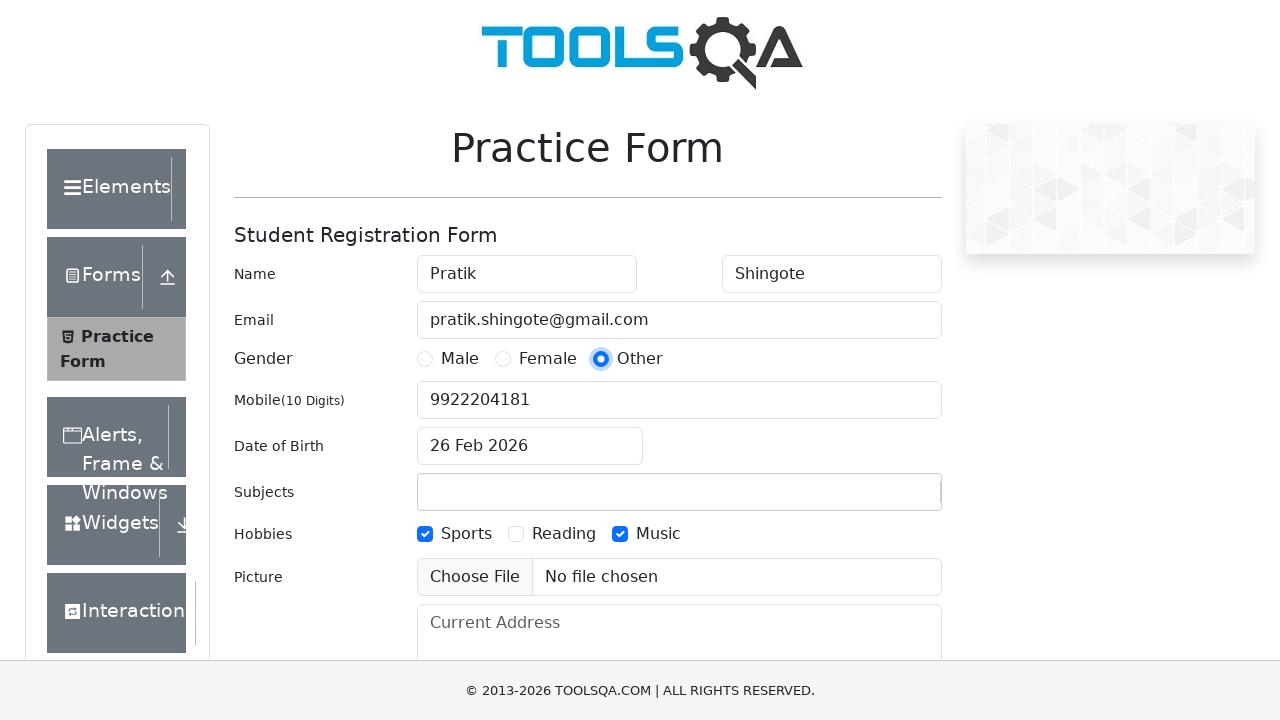